Tests PyPI search functionality by entering a search query and submitting the search form

Starting URL: https://pypi.org

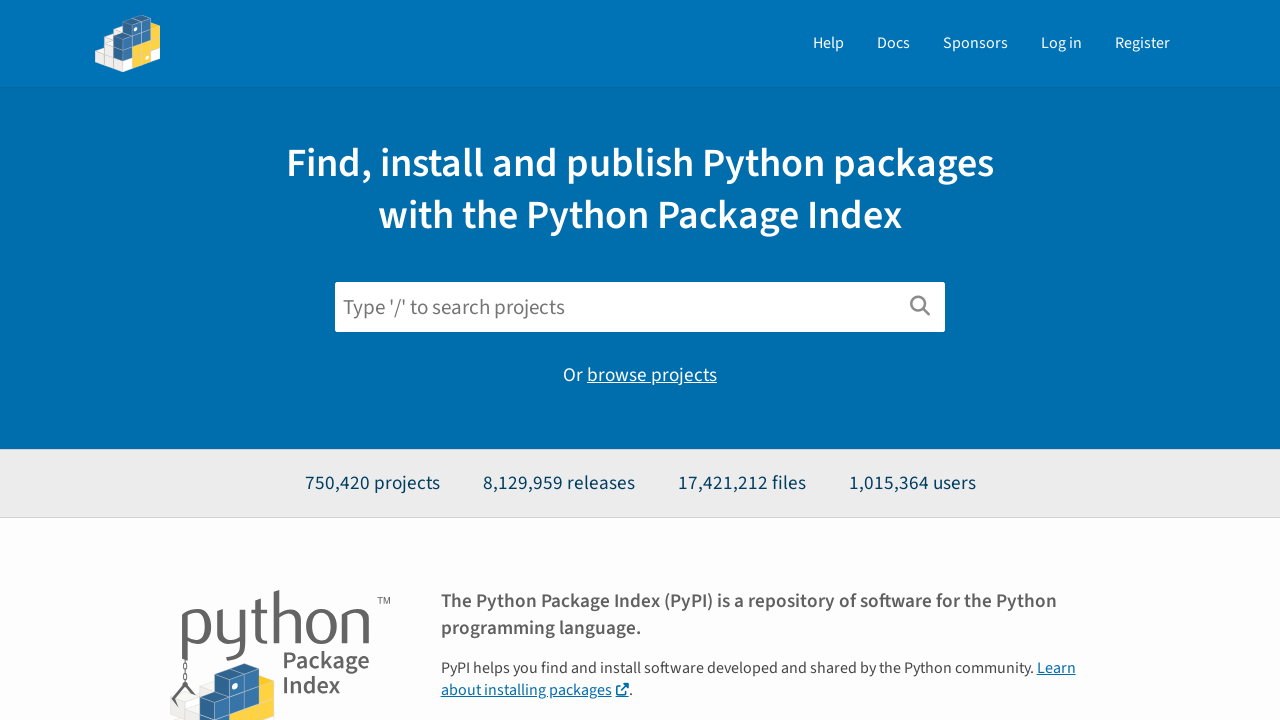

Filled search field with 'pip install selenium' on #search
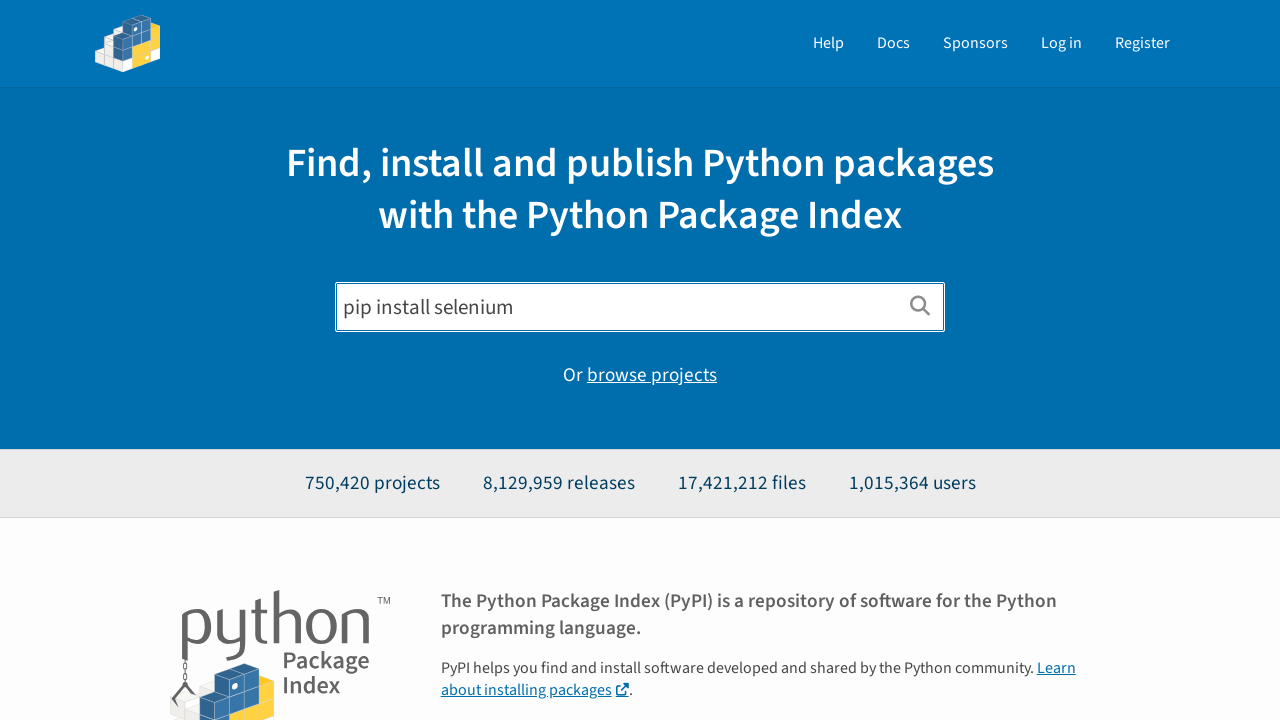

Clicked search button to submit PyPI search form at (920, 307) on .search-form__button
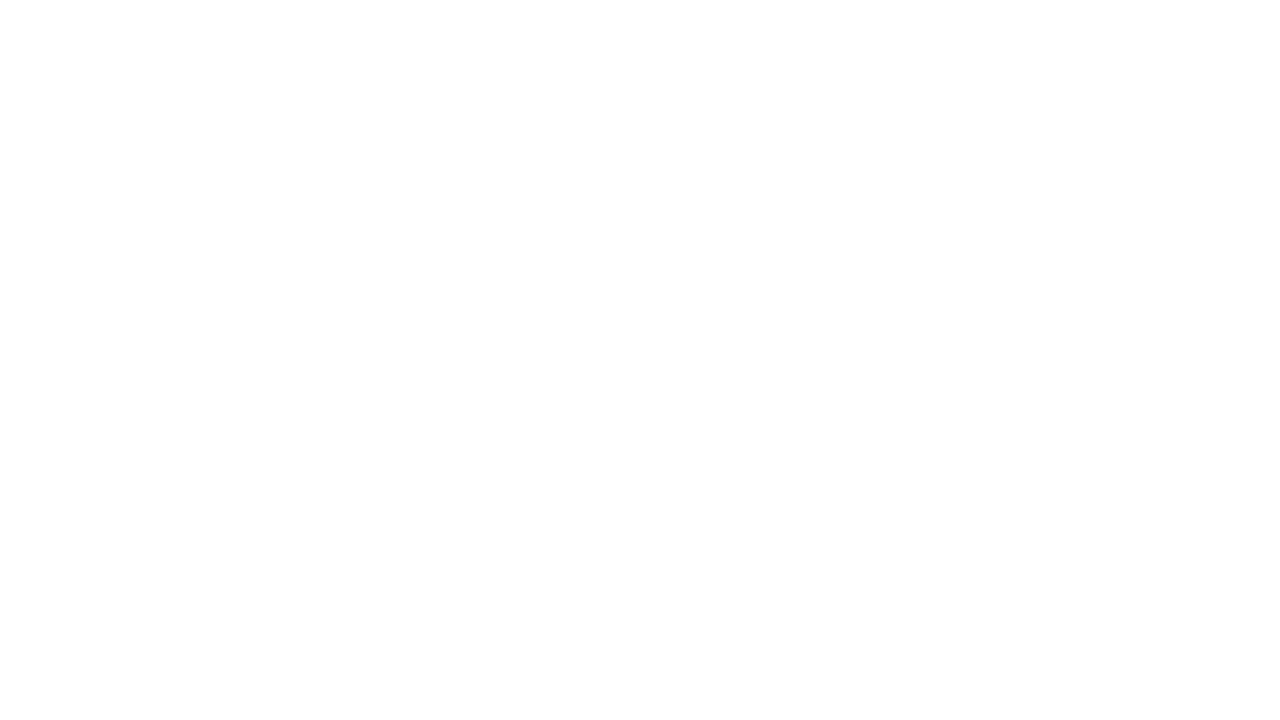

Search results page loaded successfully
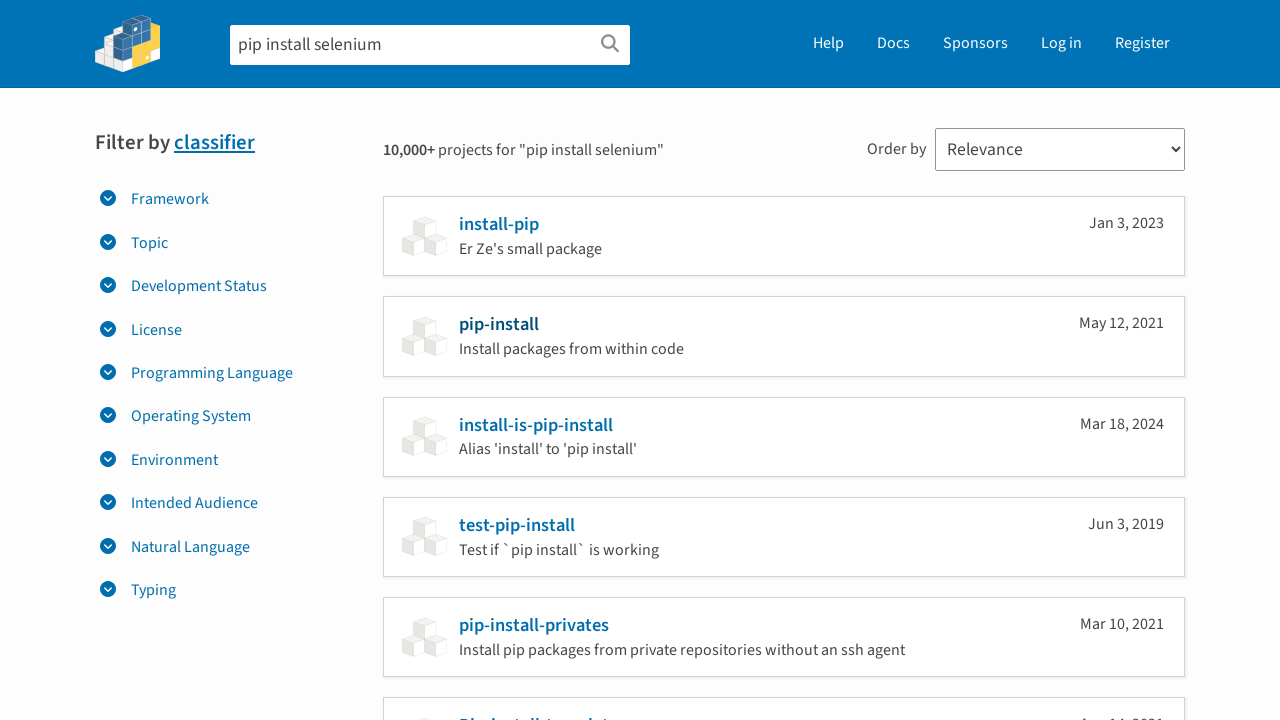

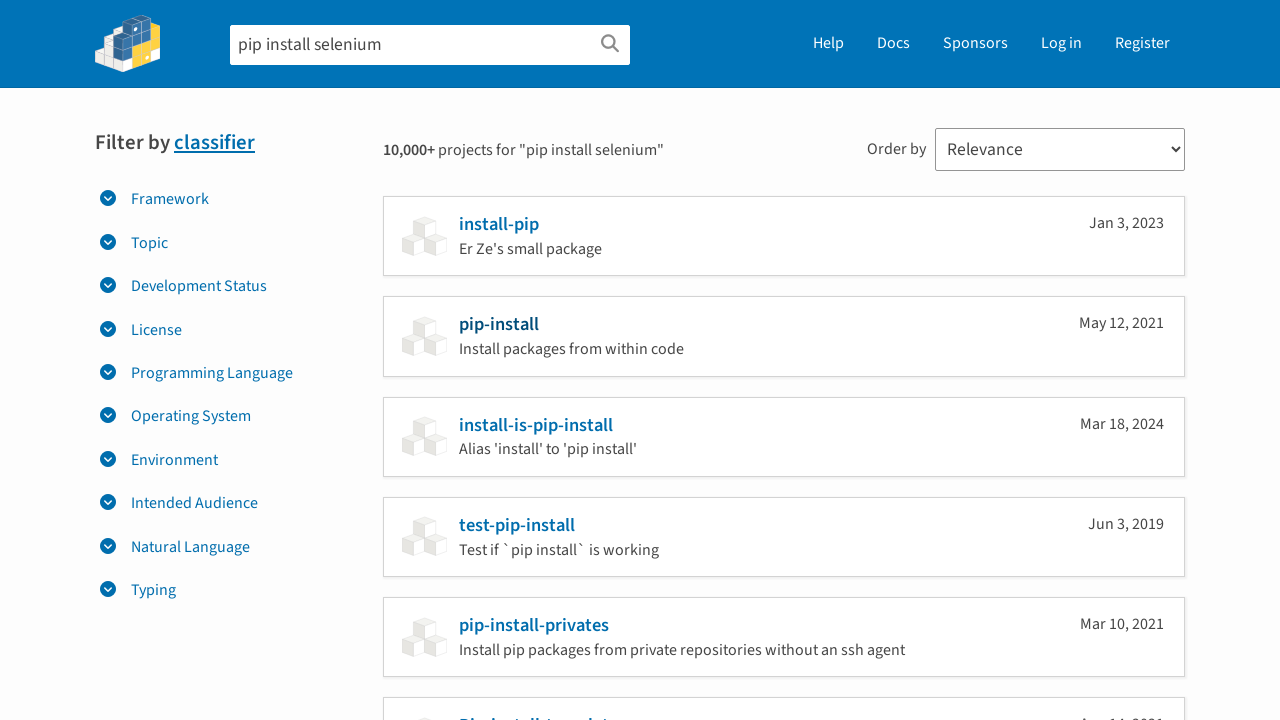